Tests network blocking functionality by blocking ad-related URLs and verifying they don't appear in the page source when loading a website with advertisements.

Starting URL: https://www.w3schools.com/jquery/default.asp

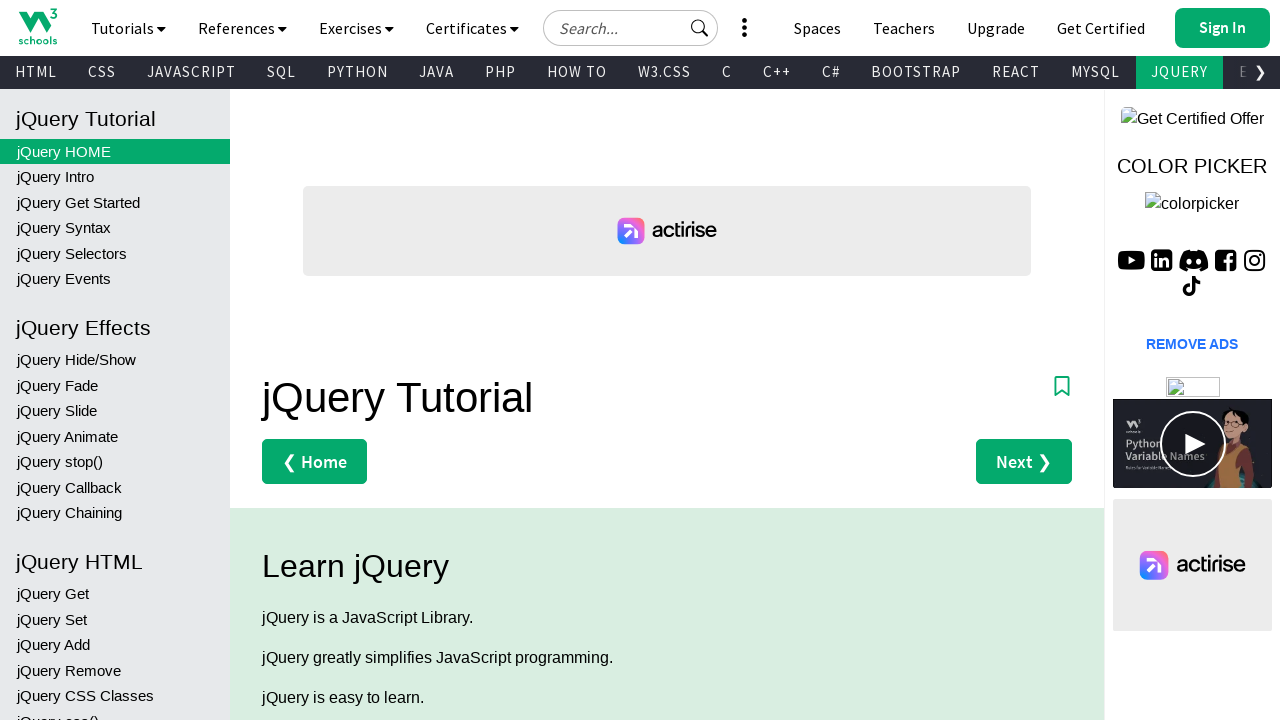

Set up route handler to block pattern: *googlesyndication.com*
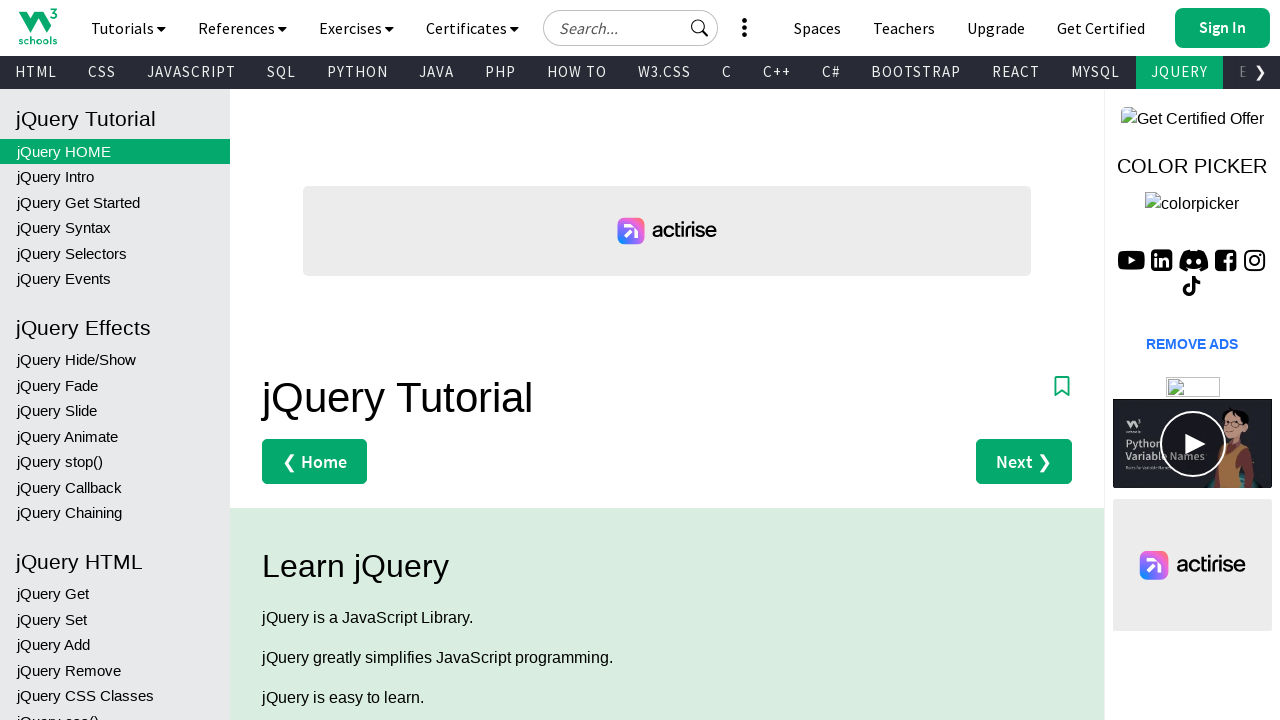

Set up route handler to block pattern: *doubleclick.net*
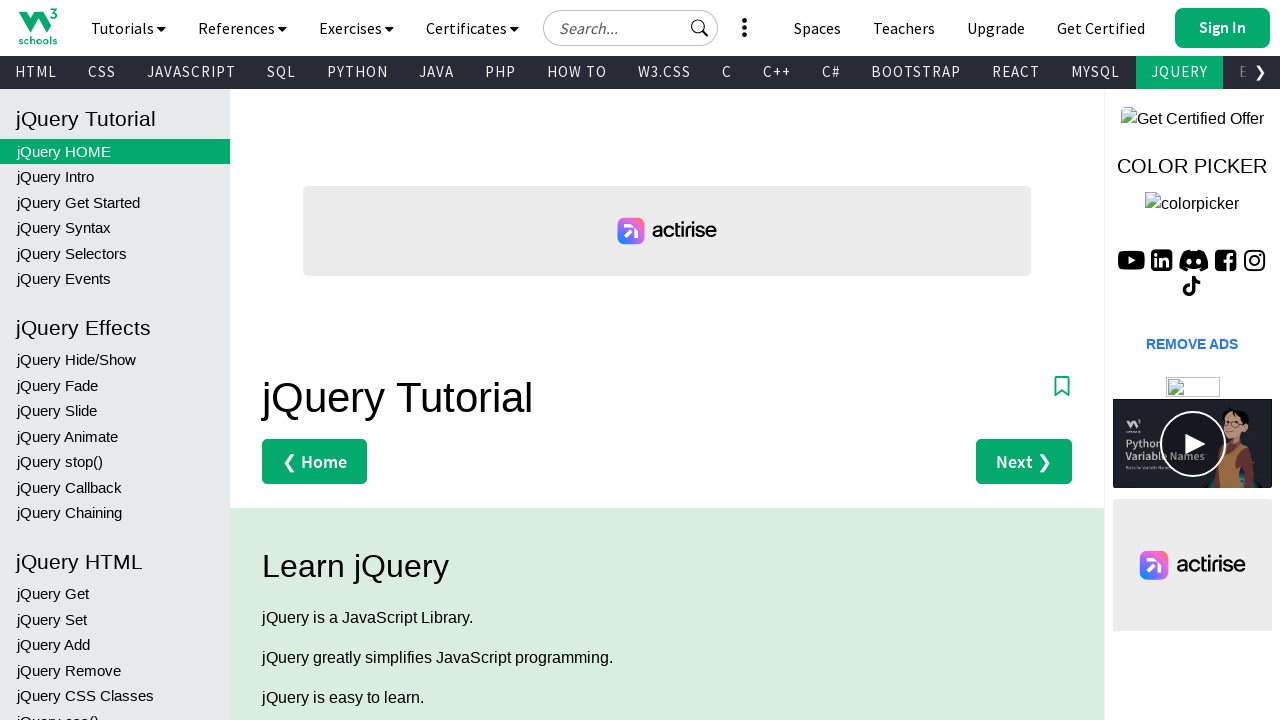

Set up route handler to block pattern: *adsafeprotected.com*
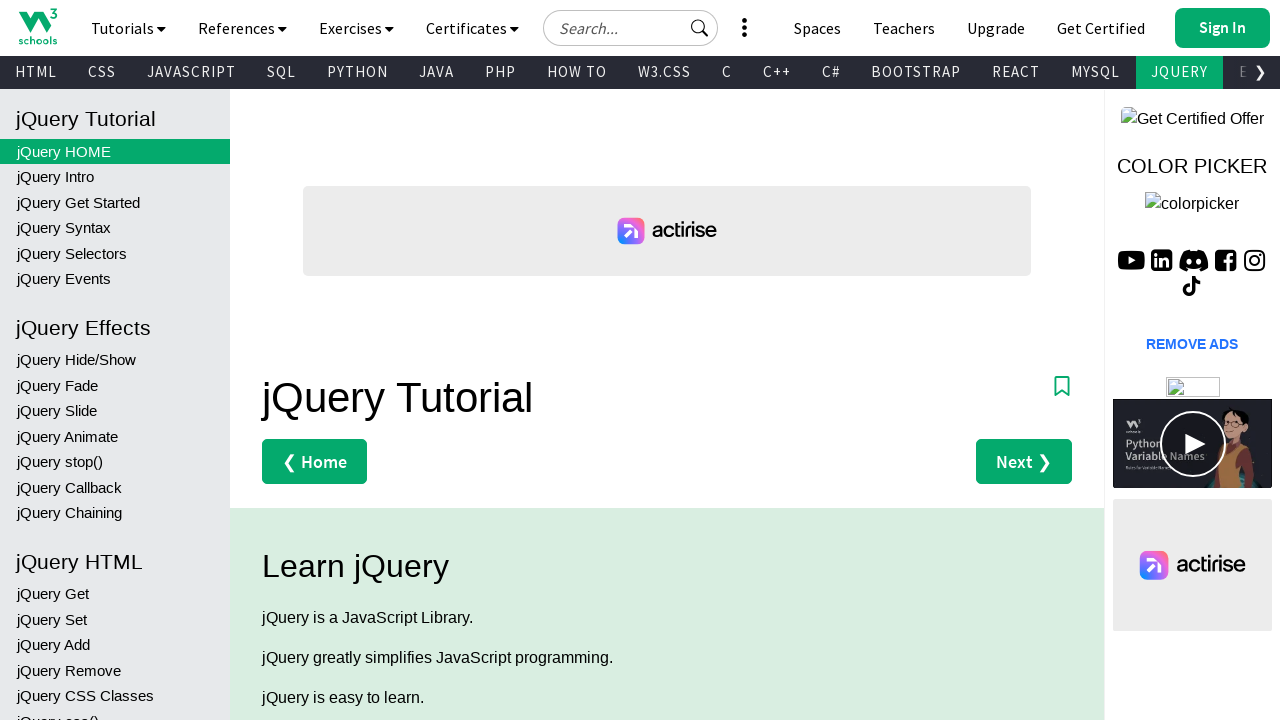

Set up route handler to block pattern: *2mdn.net*
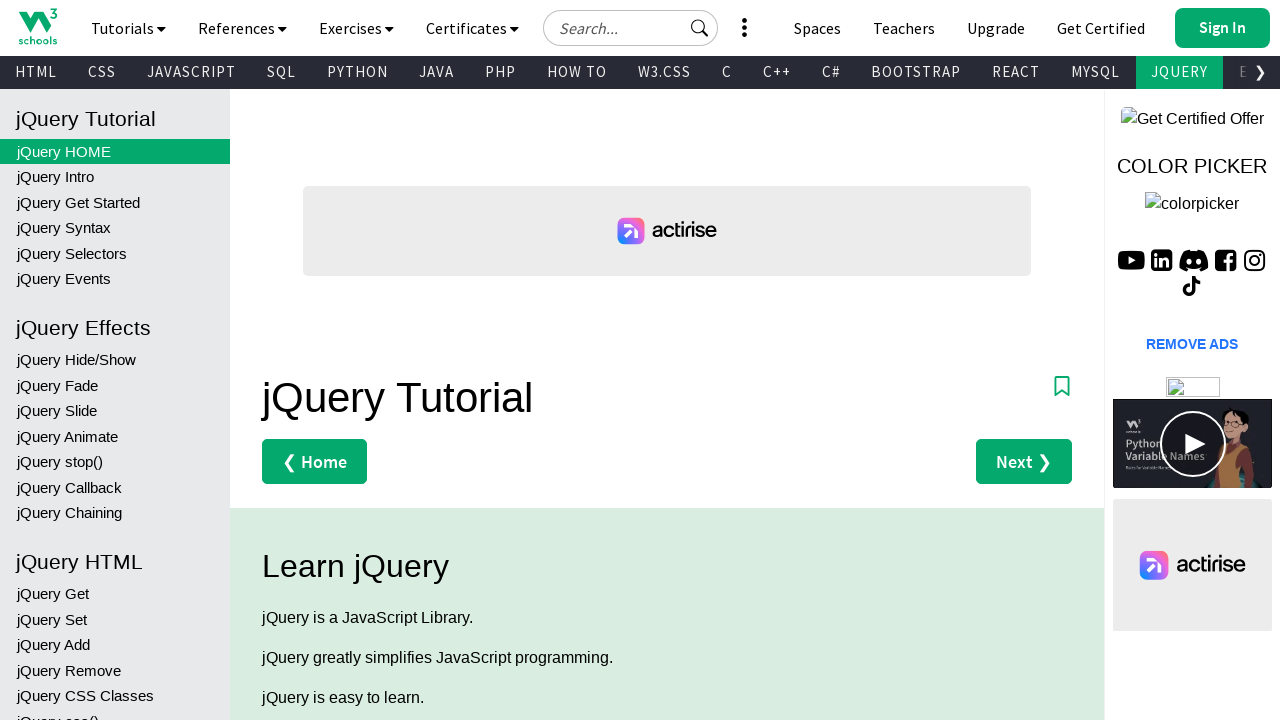

Set up route handler to block pattern: *googletagmanager.com*
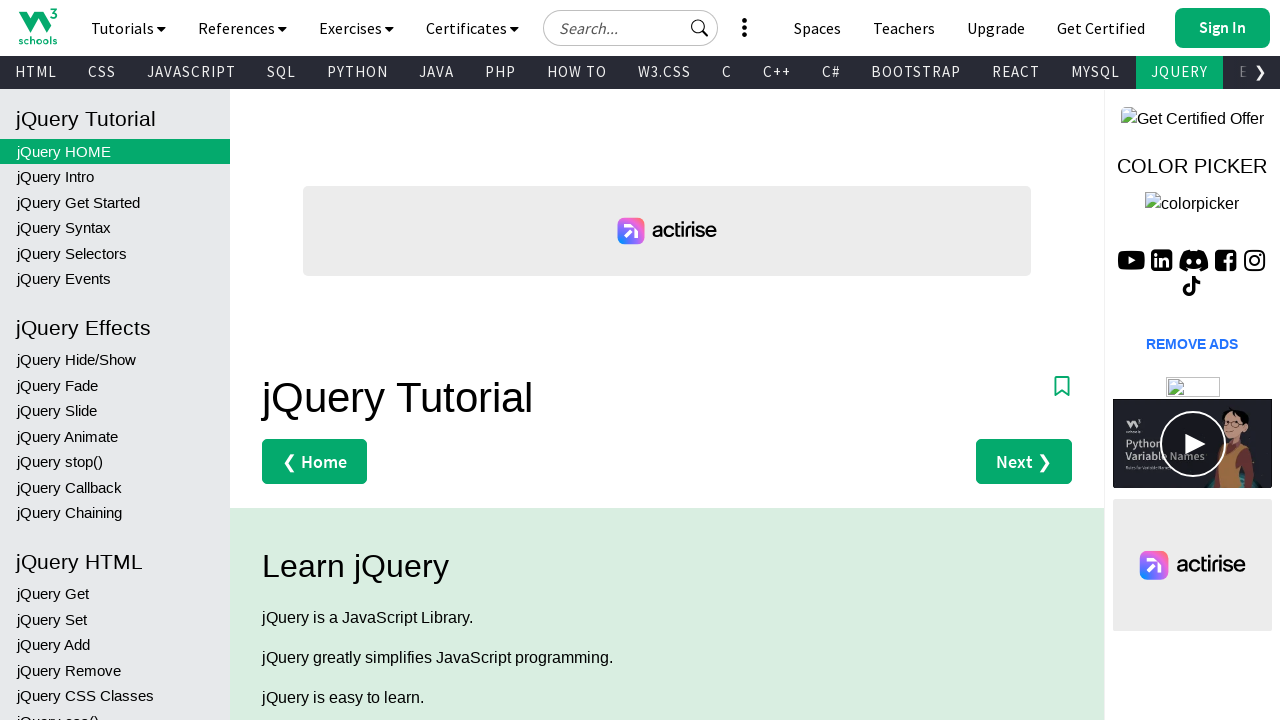

Set up route handler to block pattern: *snigelweb.com*
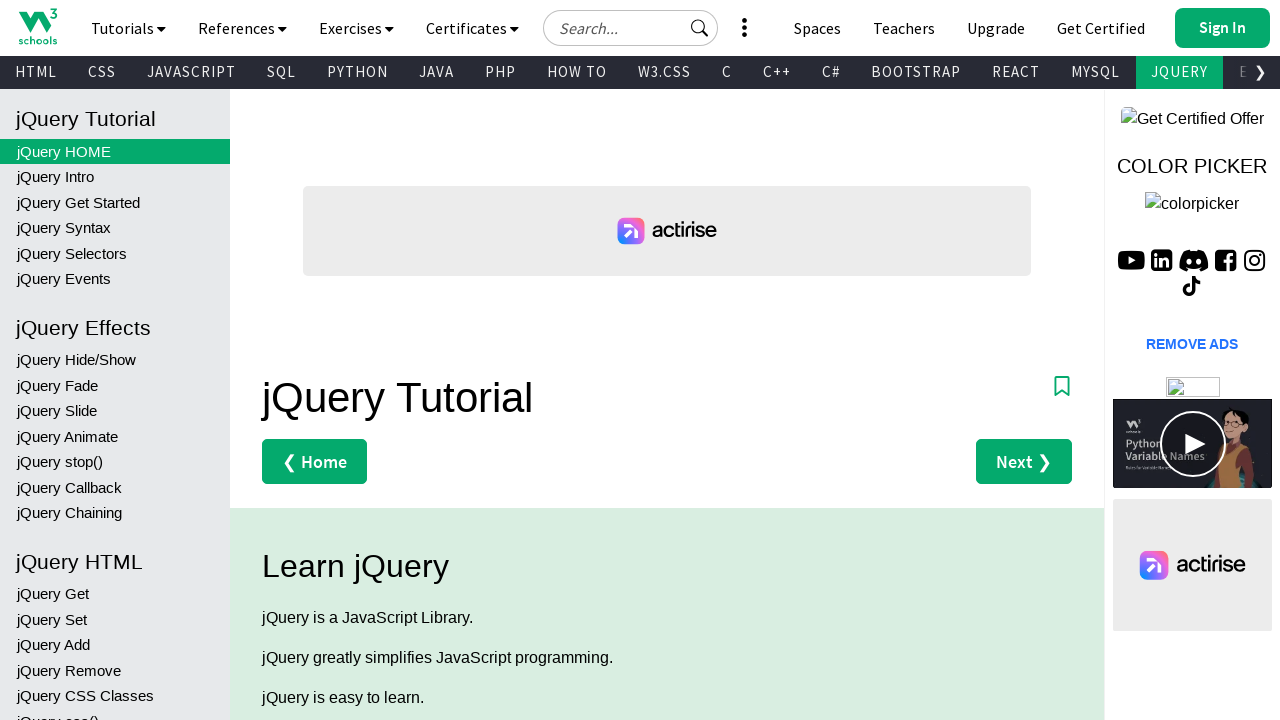

Set up route handler to block pattern: *fastclick.net*
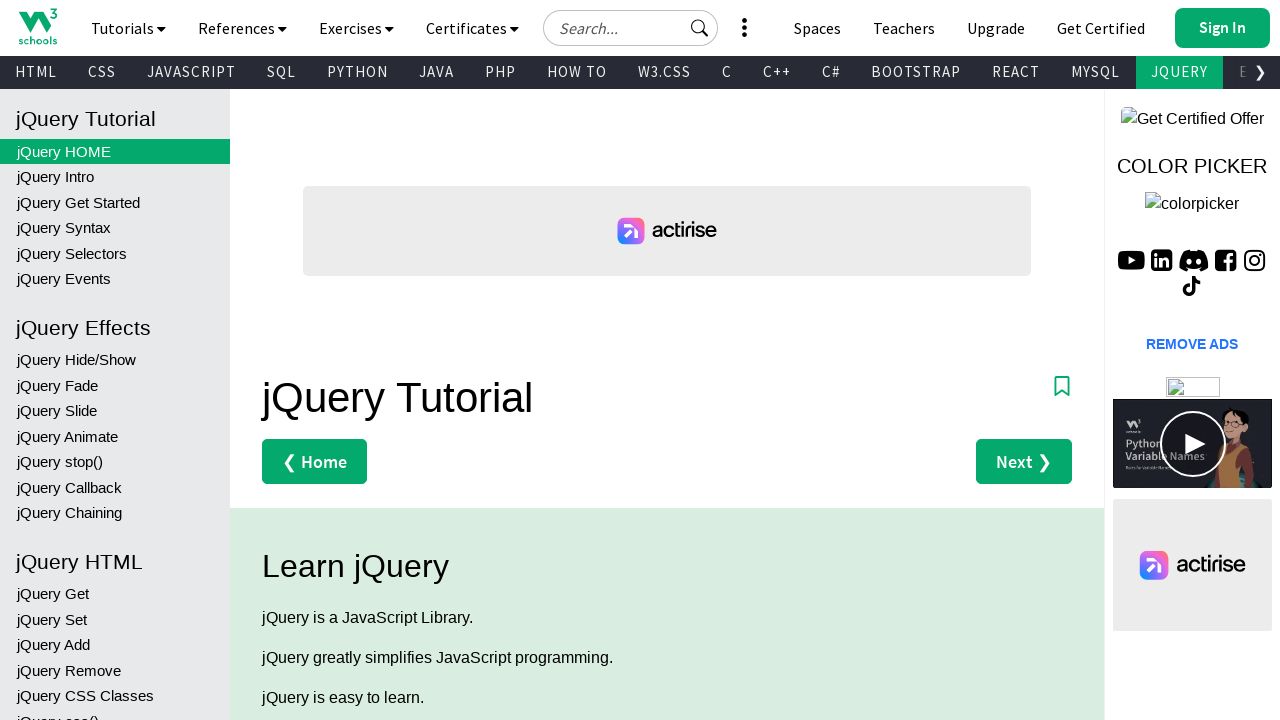

Set up route handler to block pattern: *amazon-adsystem.com*
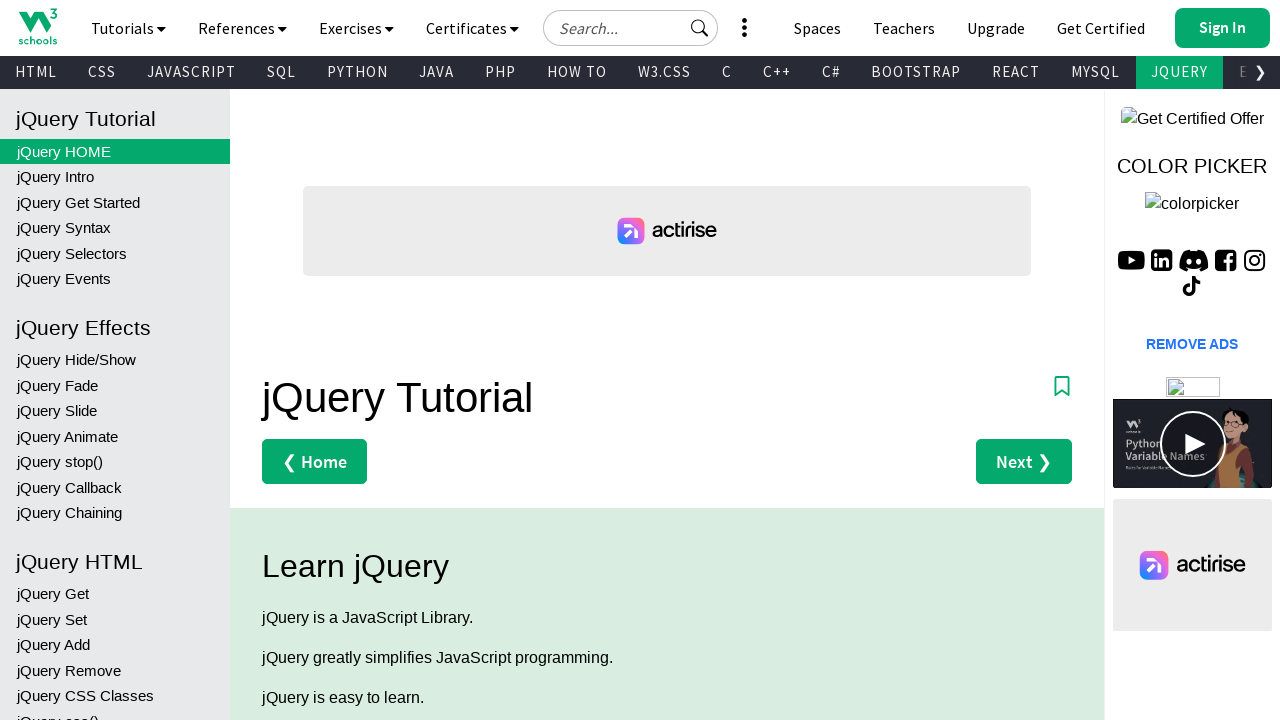

Set up route handler to block pattern: *google-analytics.com*
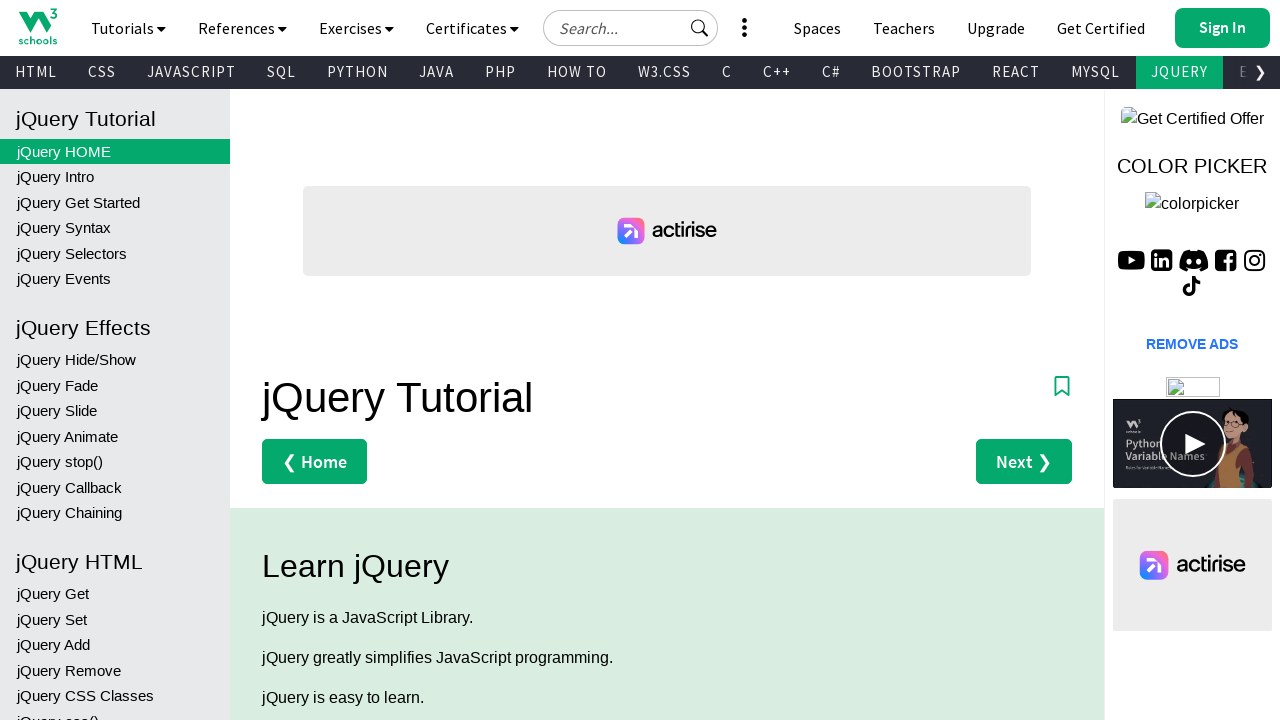

Reloaded page to apply network blocking rules
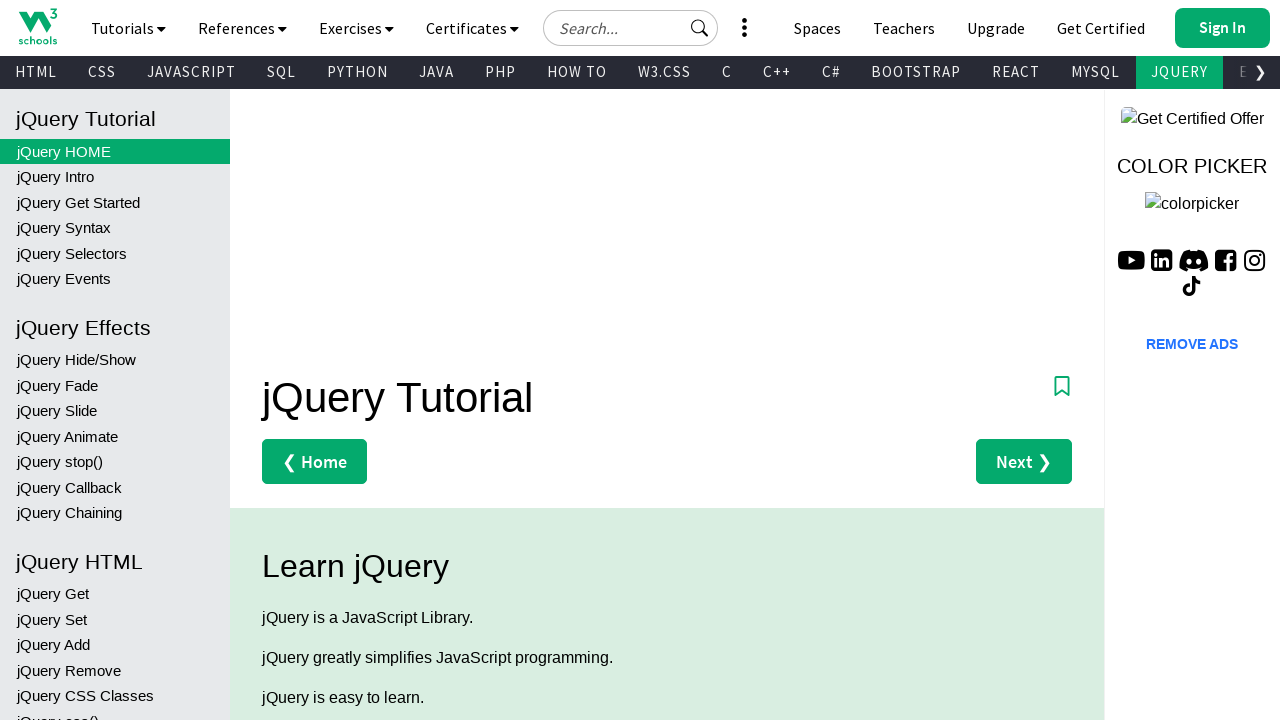

Waited for page to reach domcontentloaded state
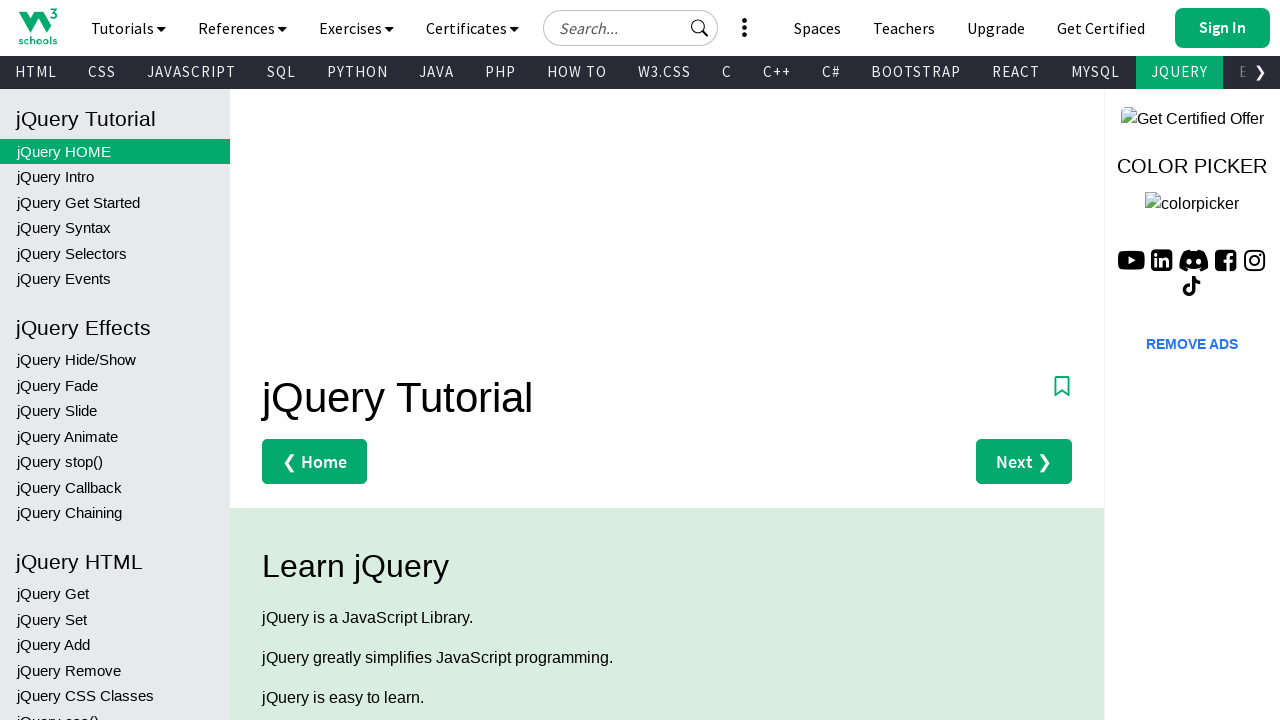

Retrieved page source content
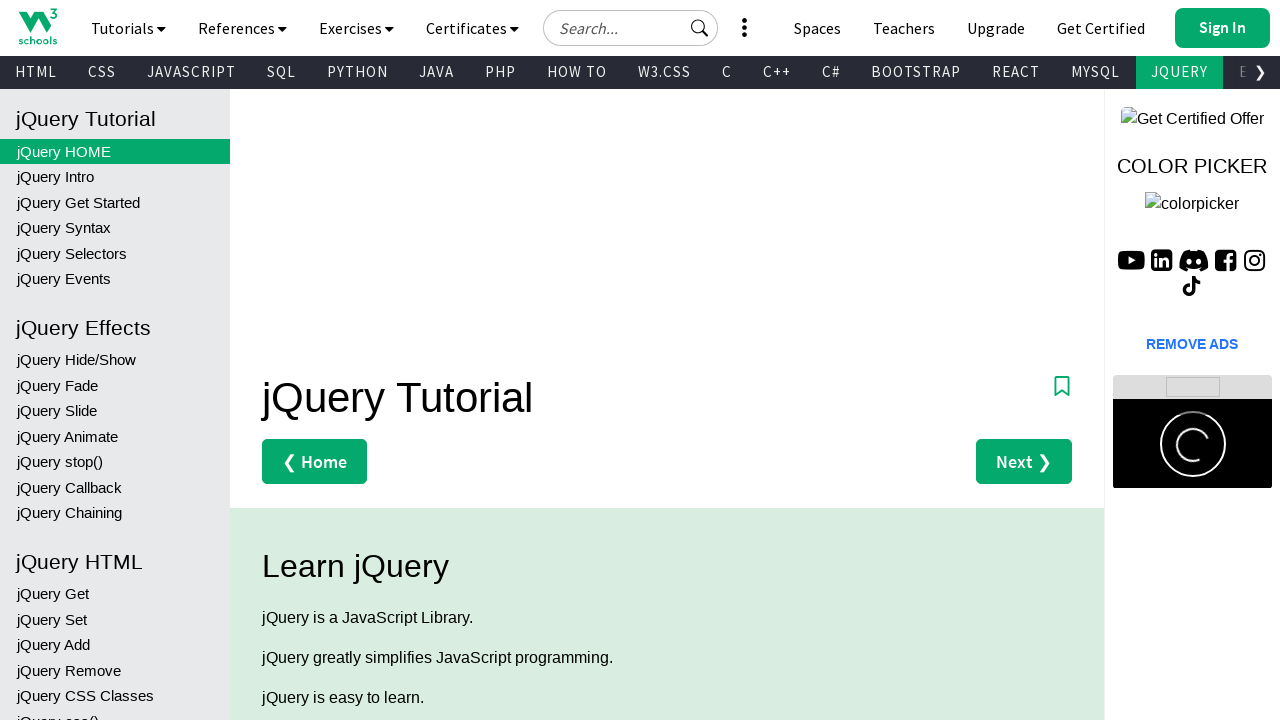

Verified that doubleclick.net is not present in page source
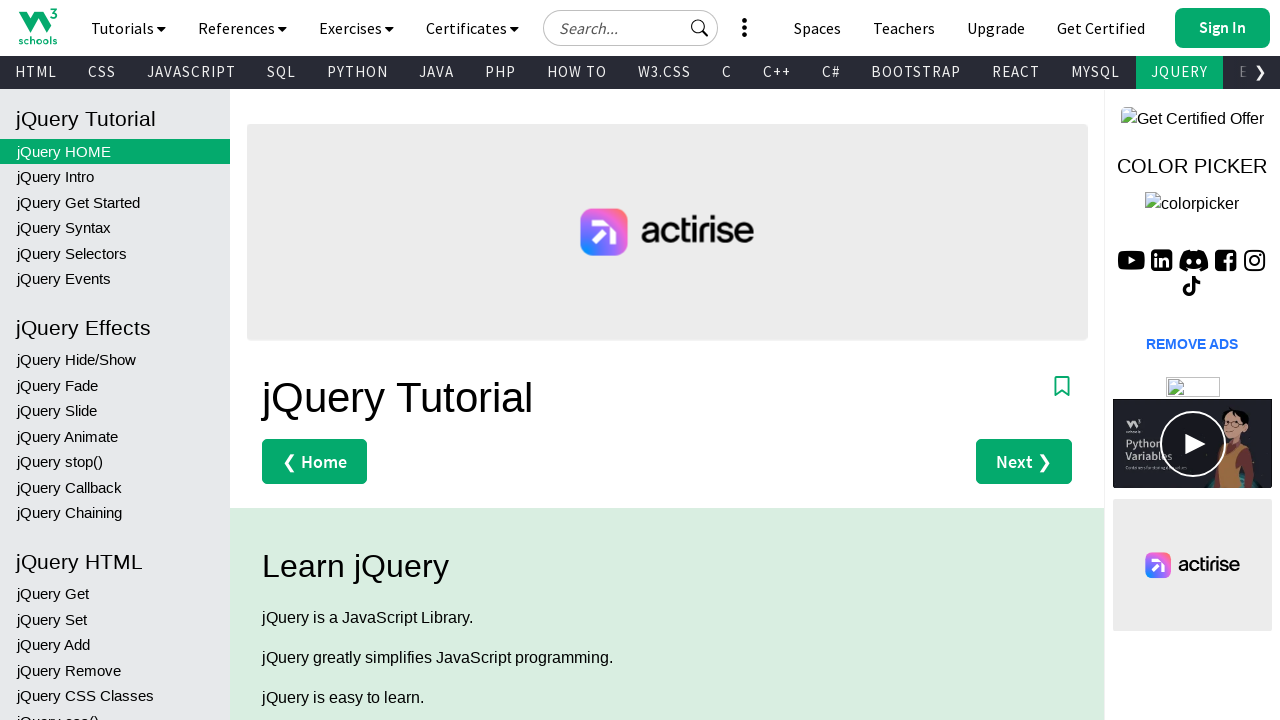

Verified that google-analytics.com is not present in page source
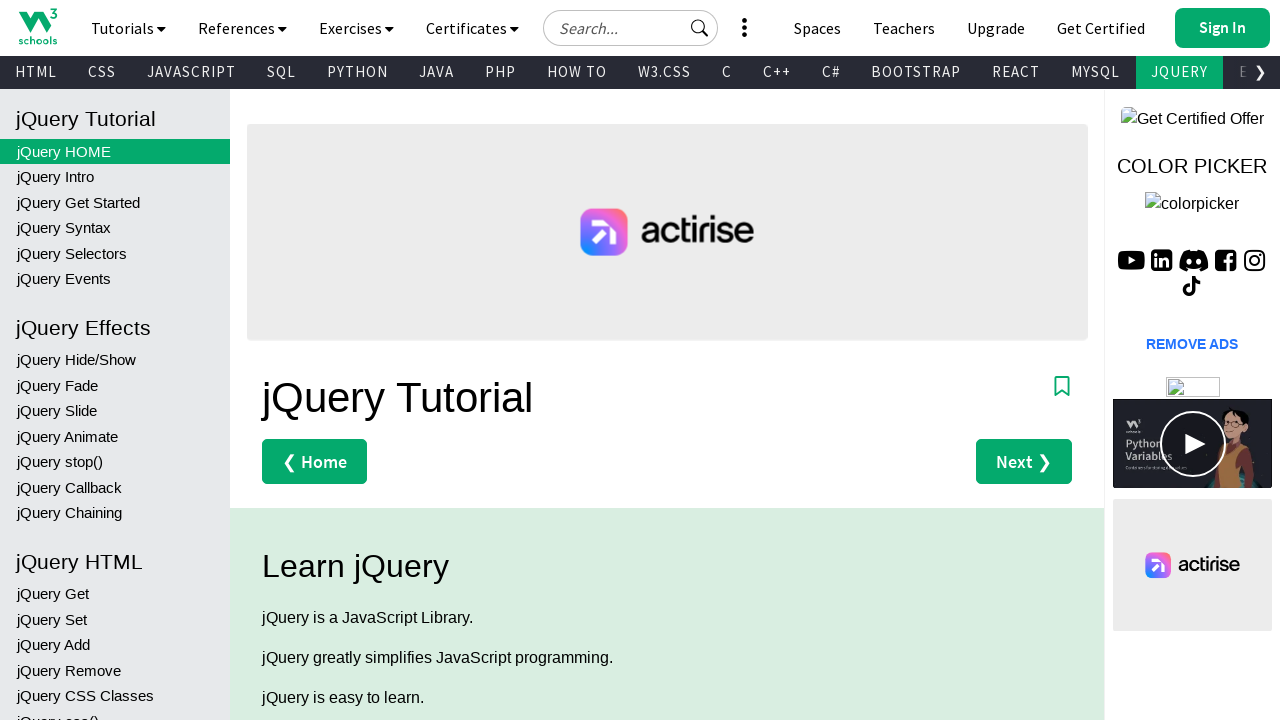

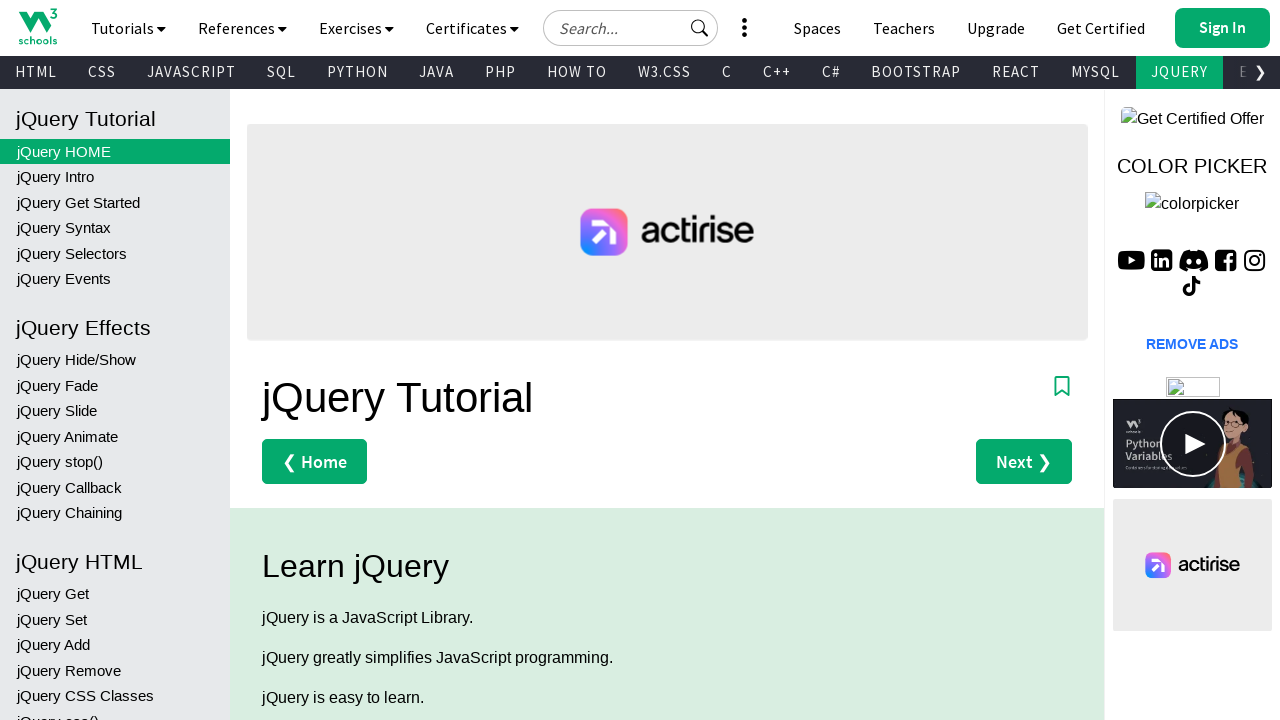